Tests form submission on a practice Angular website by clicking the submit button and verifying that a success alert message is displayed using different CSS selector and XPath locator strategies.

Starting URL: https://rahulshettyacademy.com/angularpractice

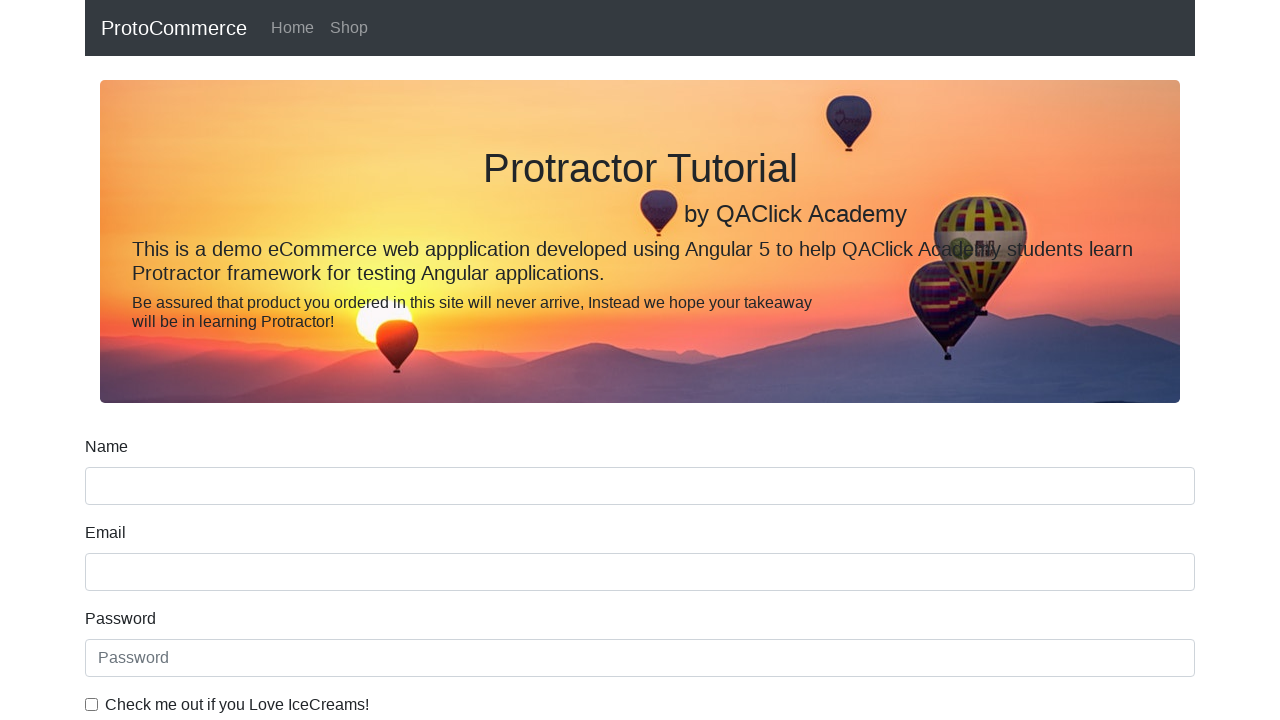

Clicked the submit button on the Angular practice form at (123, 491) on input[type='submit']
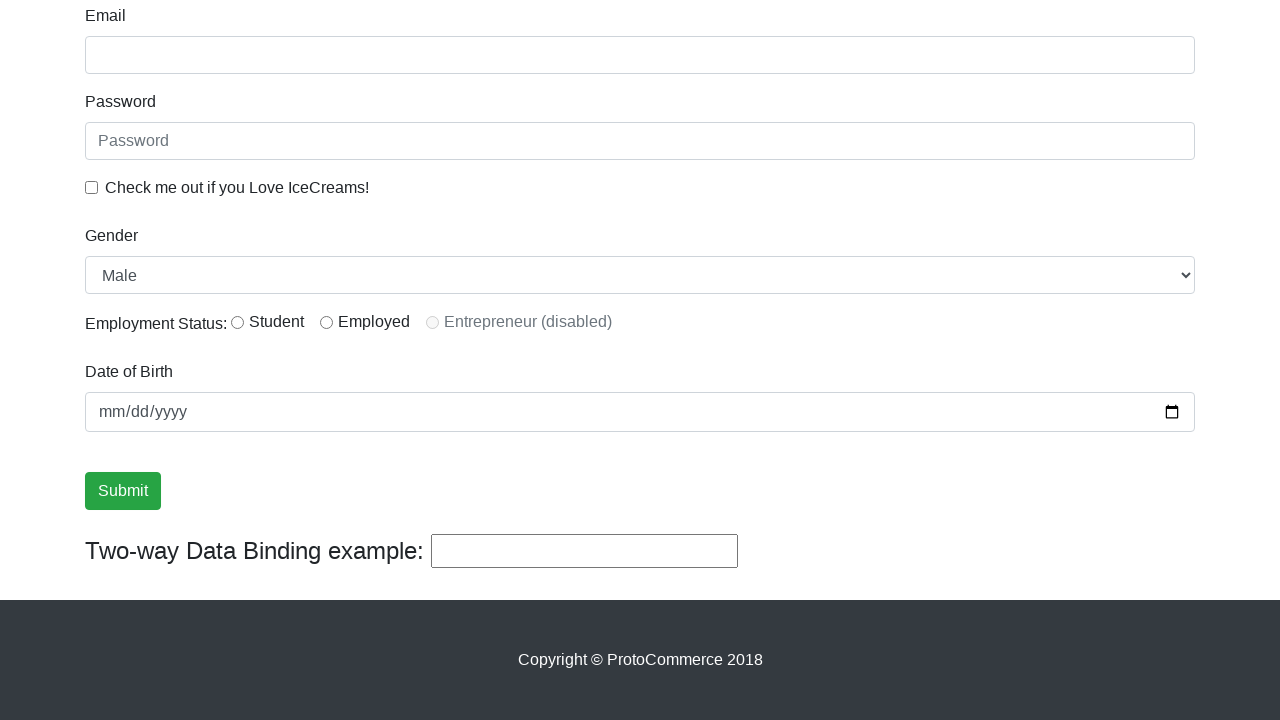

Success alert message appeared using CSS selector
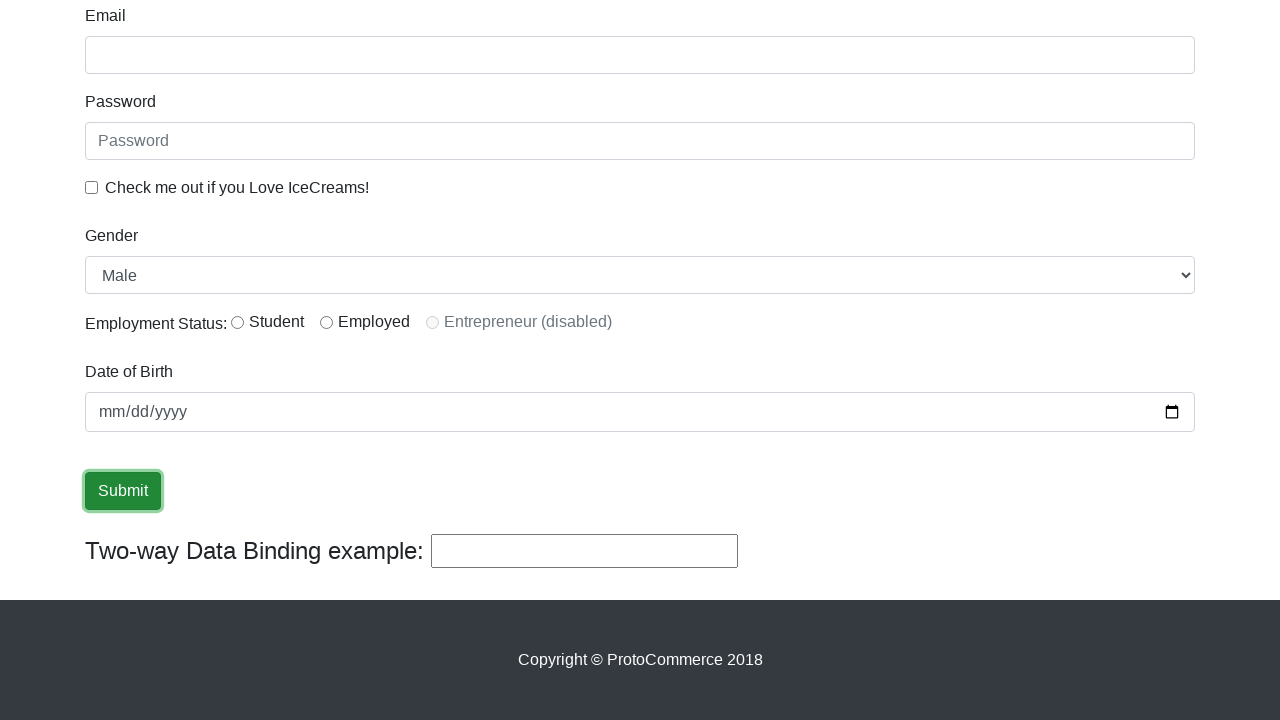

Success alert message verified using XPath selector
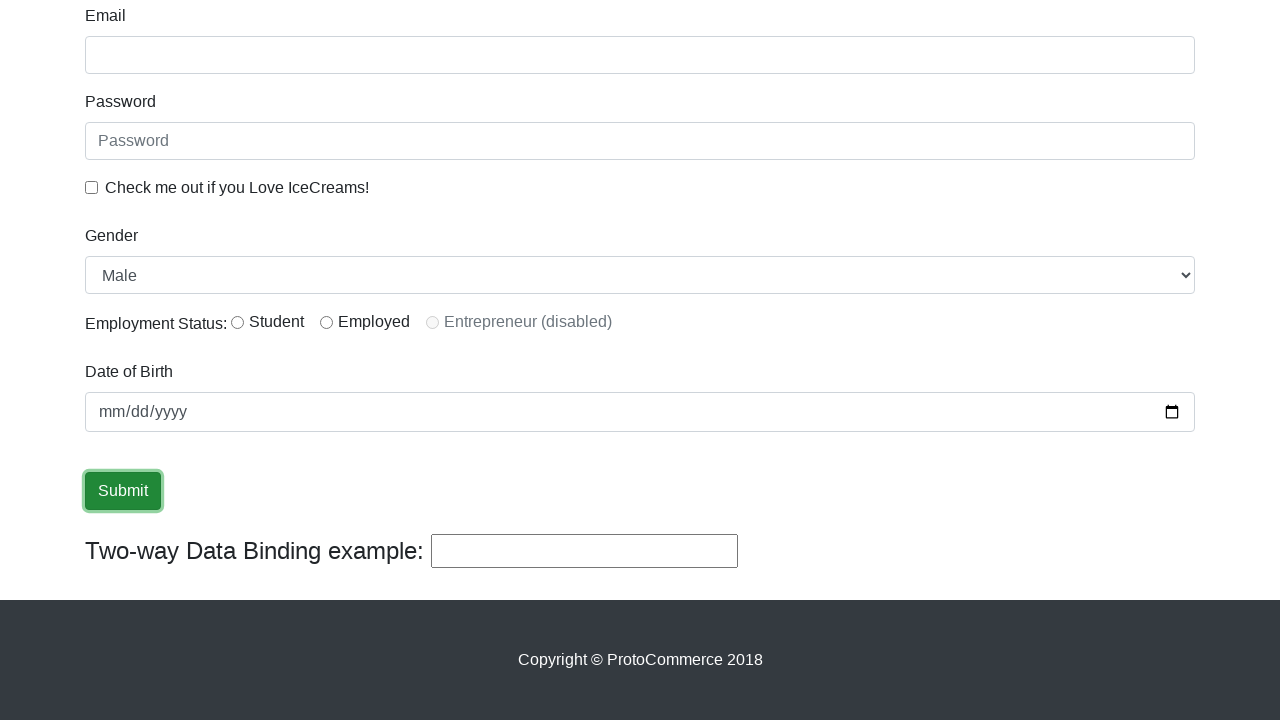

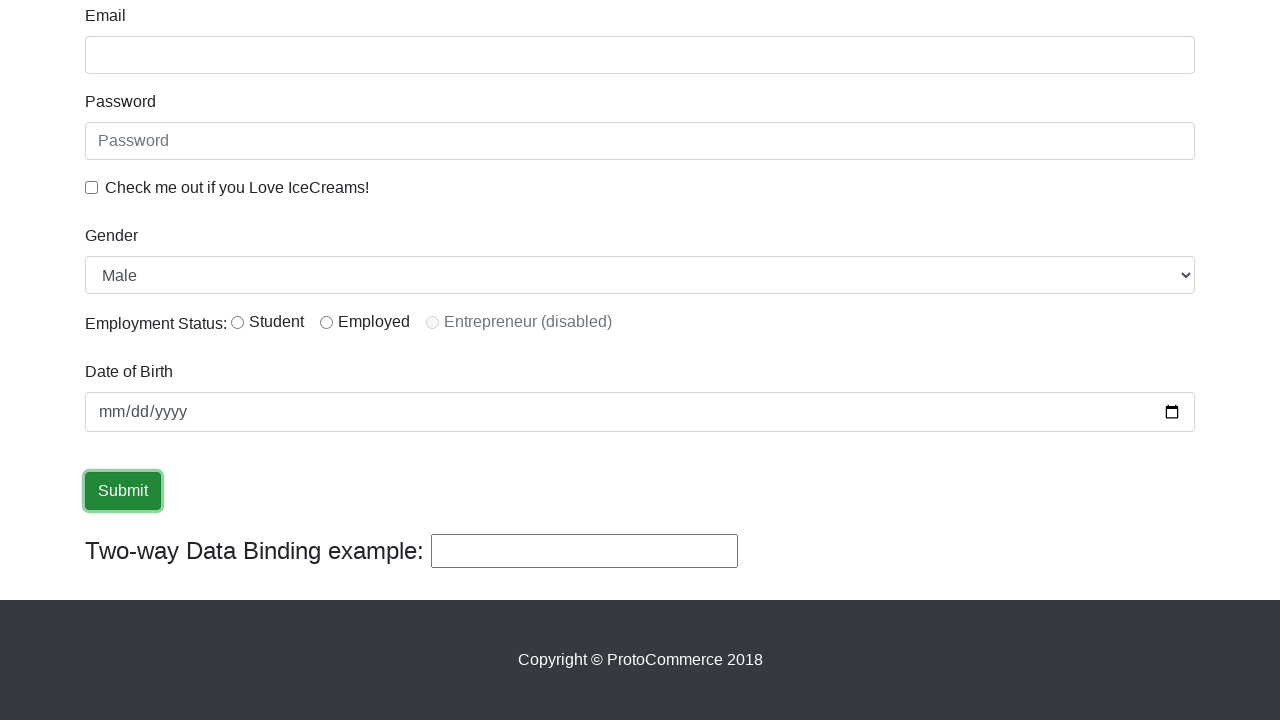